Tests sorting the Due column in descending order by clicking the column header twice and verifying the values are sorted in reverse order.

Starting URL: http://the-internet.herokuapp.com/tables

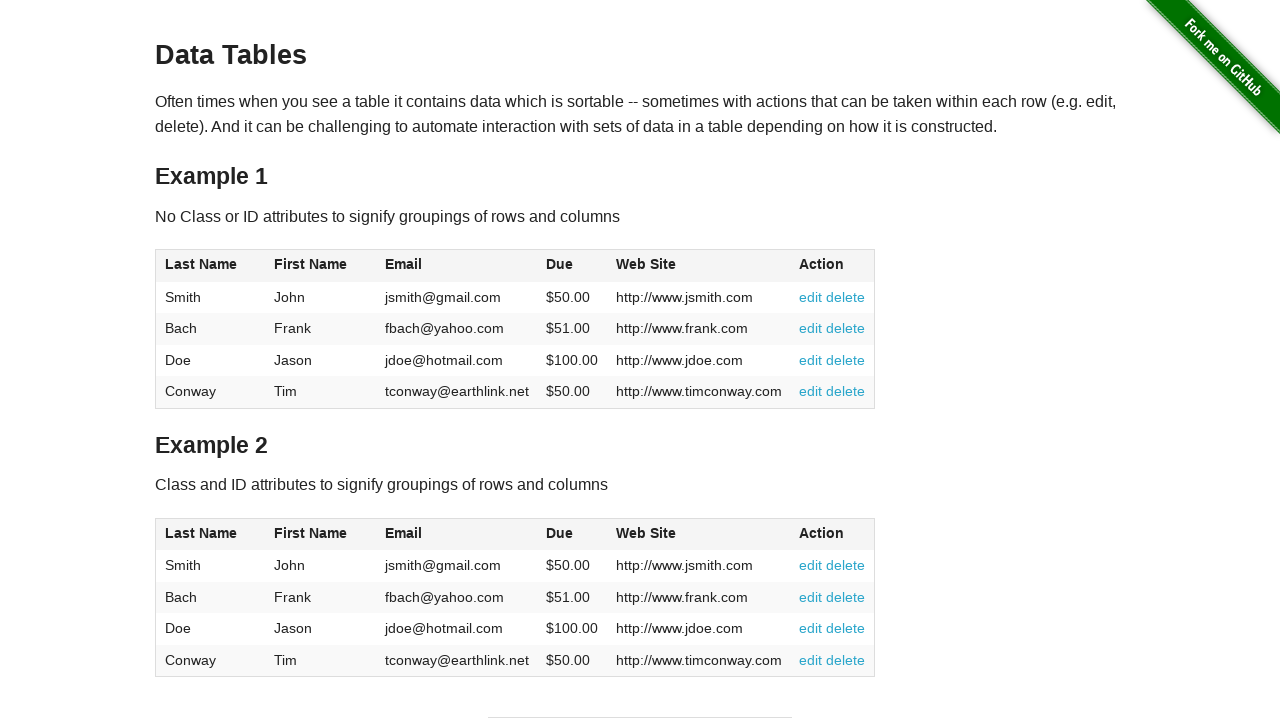

Clicked Due column header (4th column) first time for ascending sort at (572, 266) on #table1 thead tr th:nth-child(4)
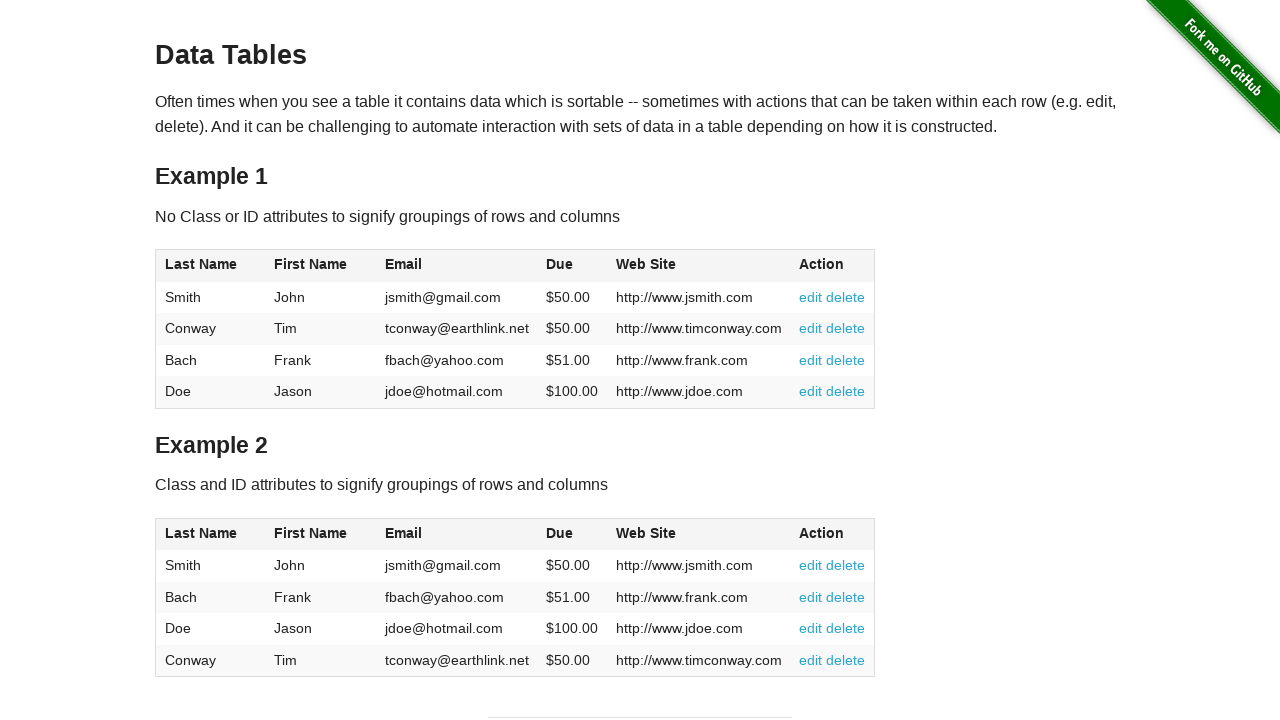

Clicked Due column header second time for descending sort at (572, 266) on #table1 thead tr th:nth-child(4)
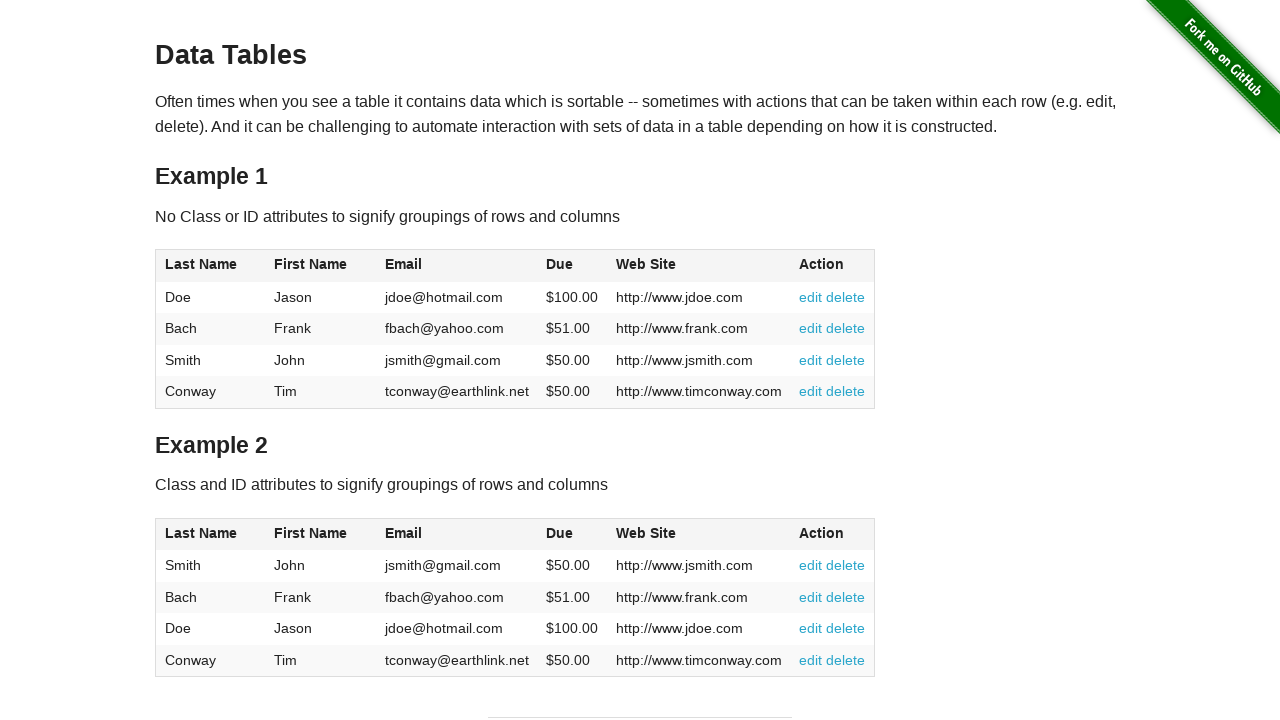

Waited for Due column cells to be loaded after sorting
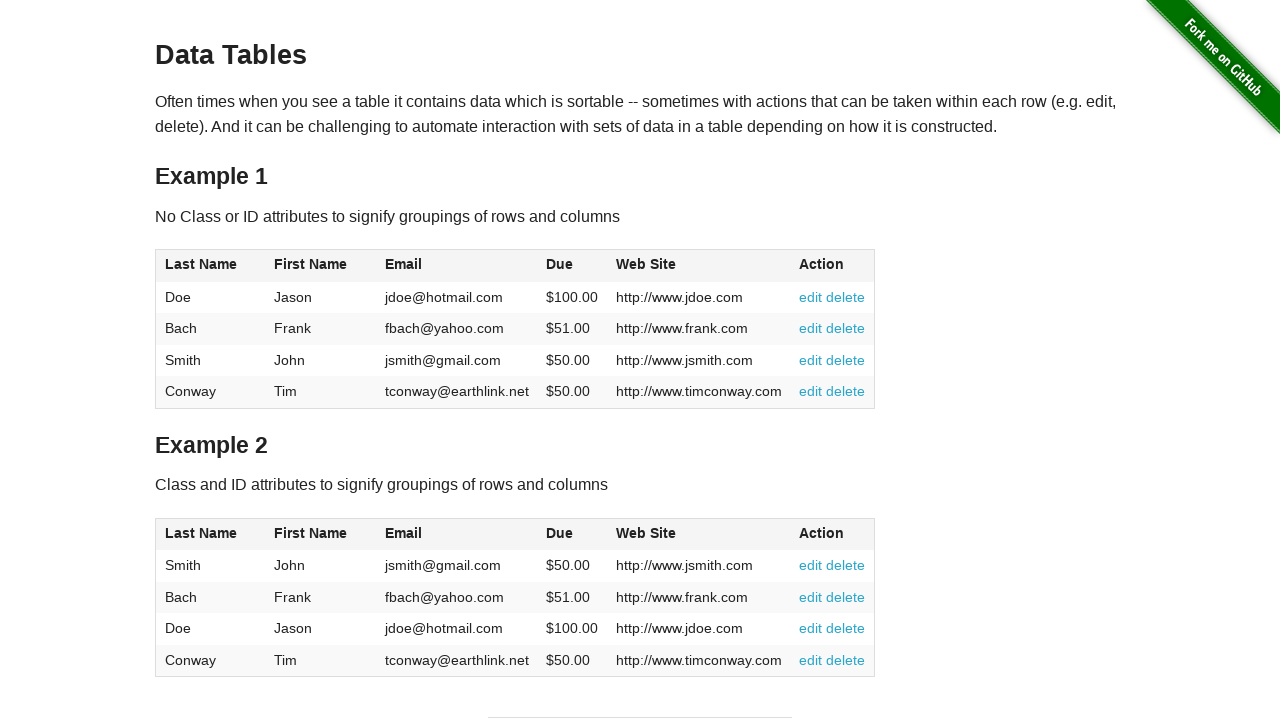

Retrieved all Due column cell values from the sorted table
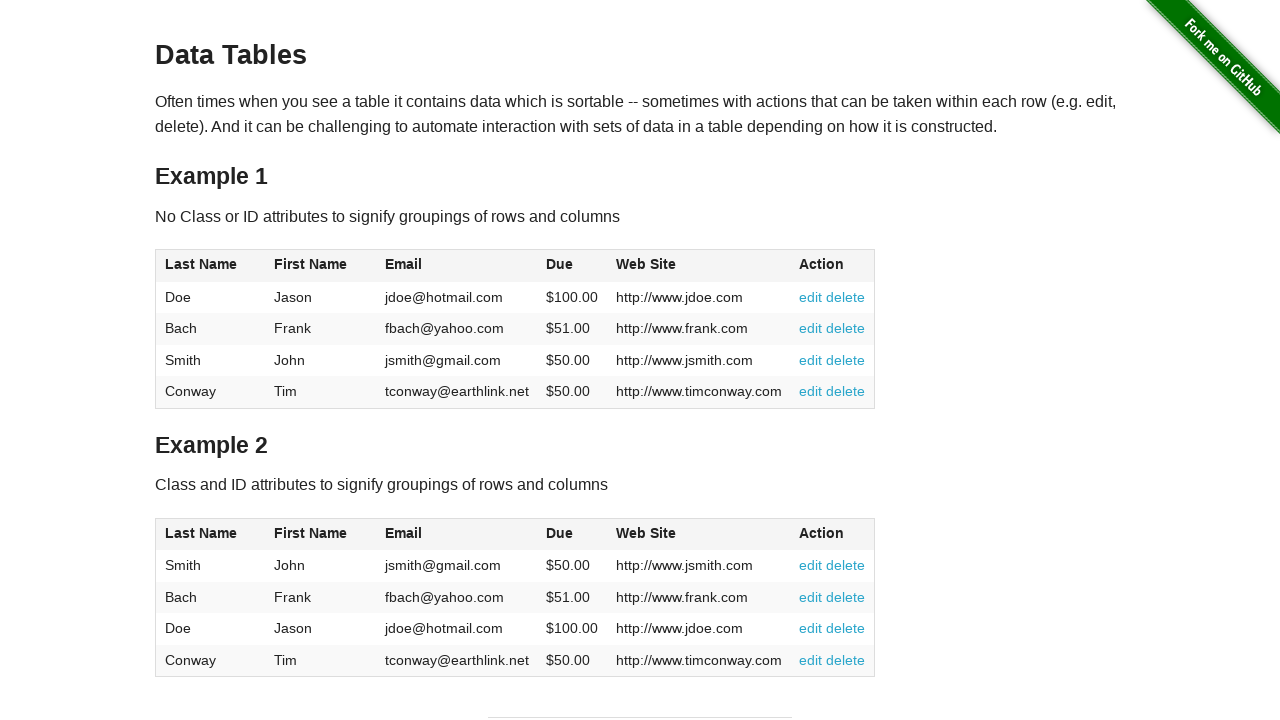

Parsed Due values as floats, removing dollar signs
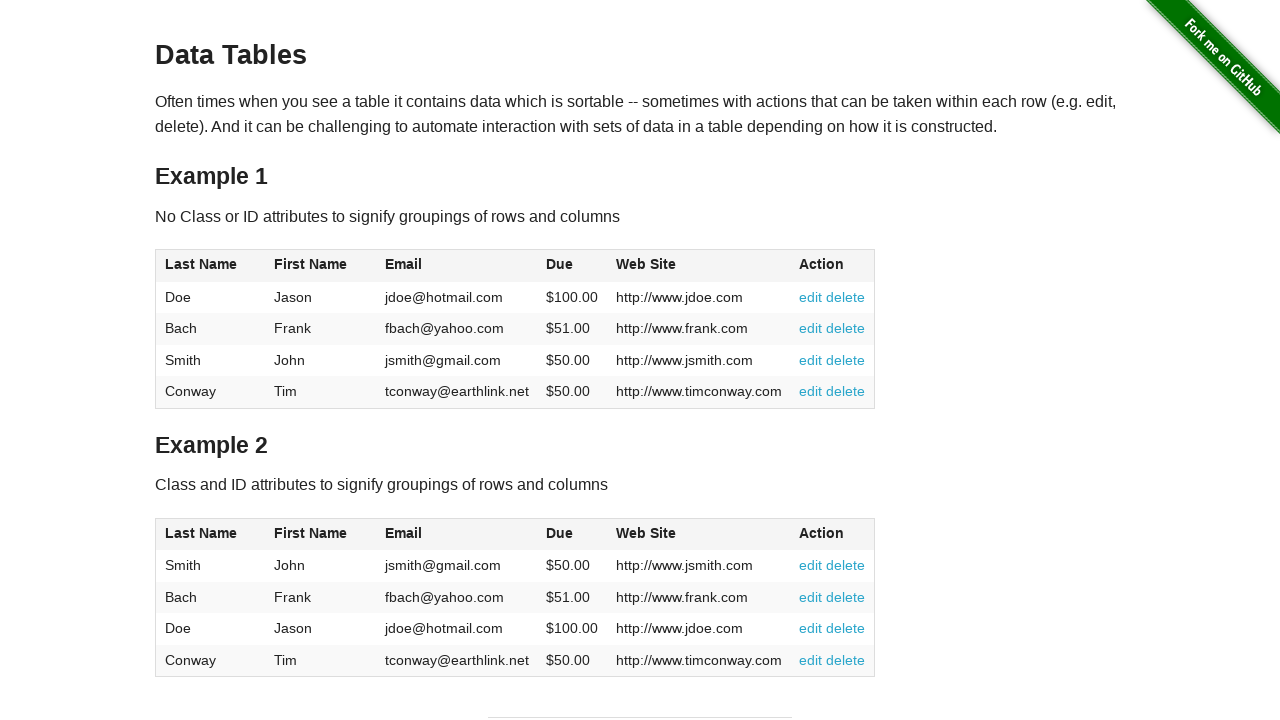

Verified Due column values are sorted in descending order
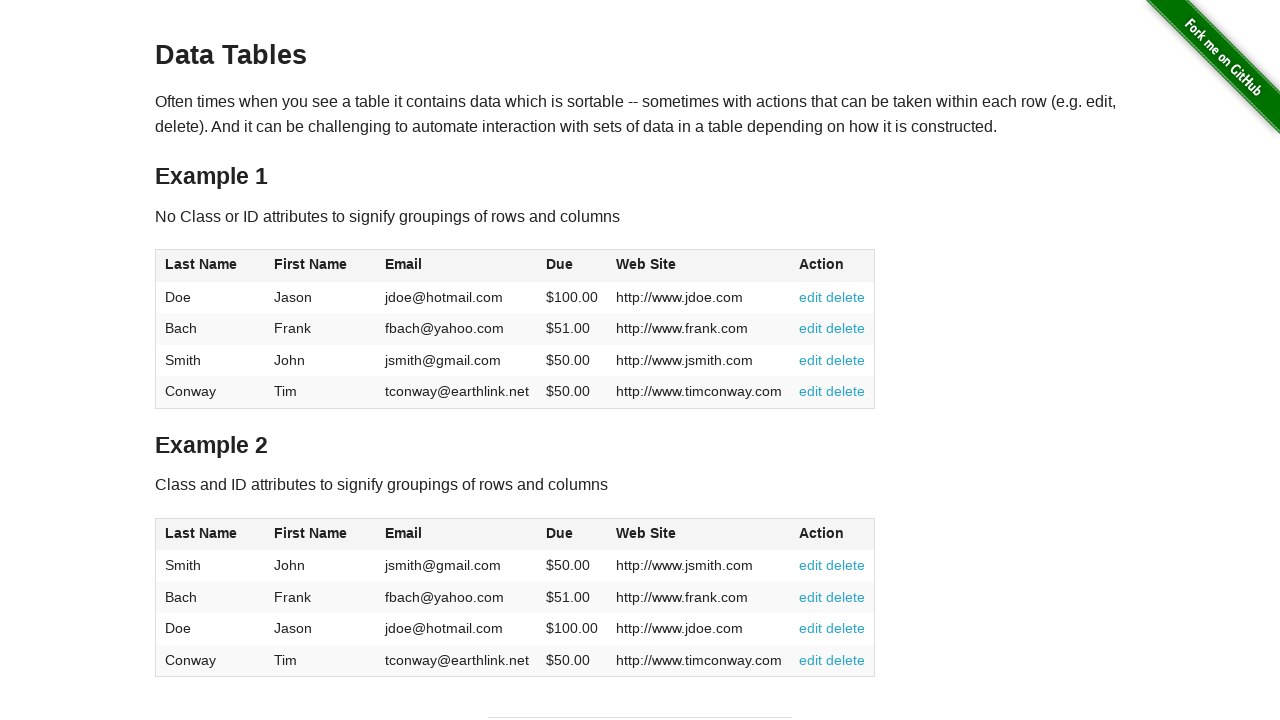

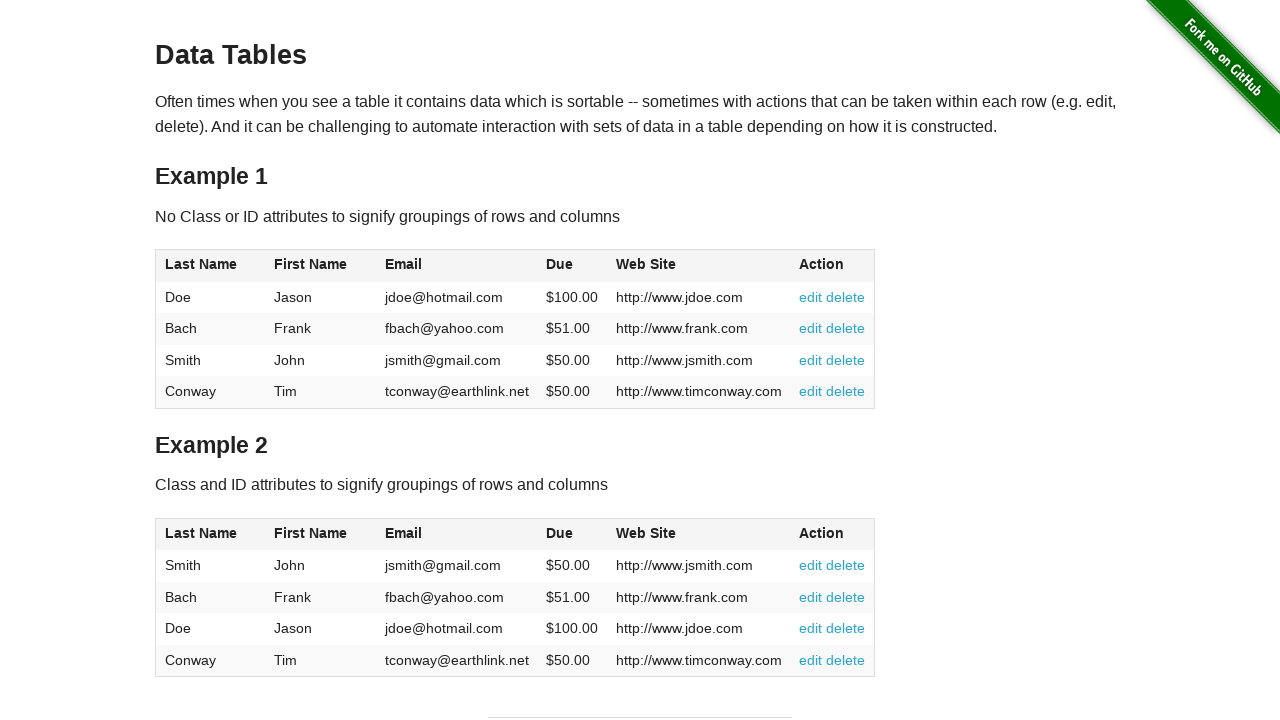